Tests navigation from homepage to shop page by clicking the start shopping button

Starting URL: http://jupiter.cloud.planittesting.com

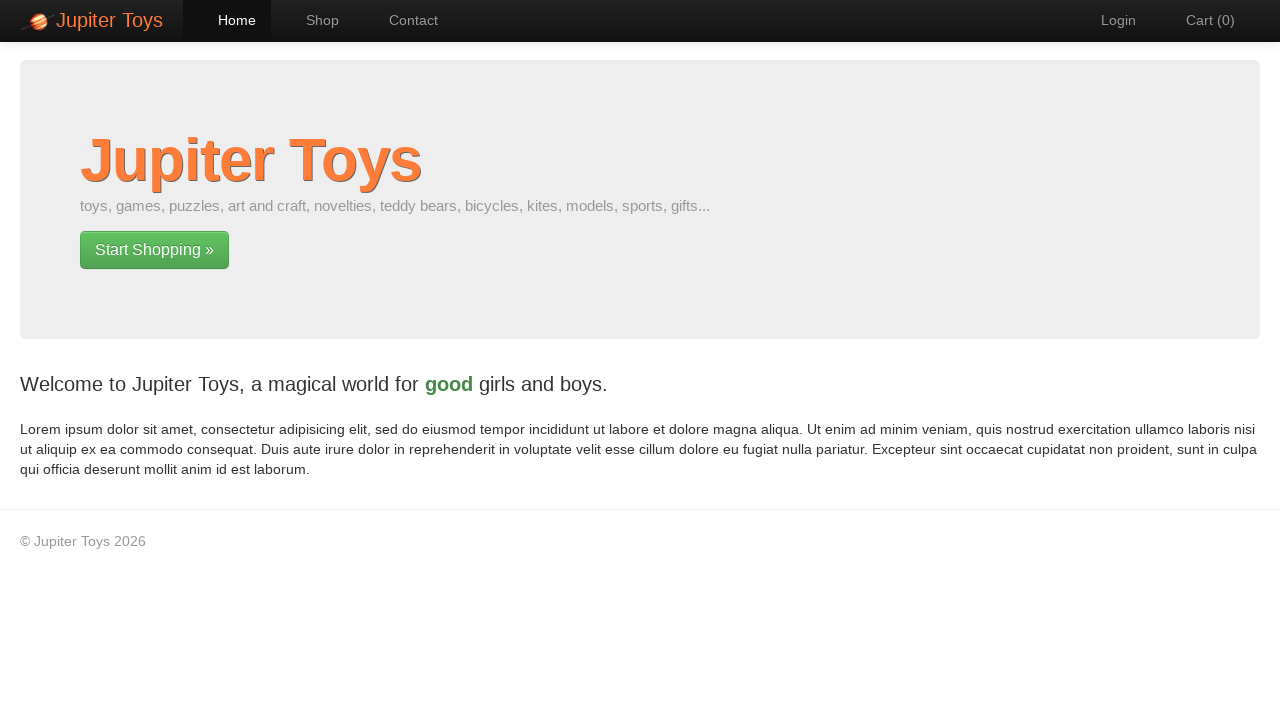

Clicked Home menu to ensure on homepage at (227, 20) on text=Home
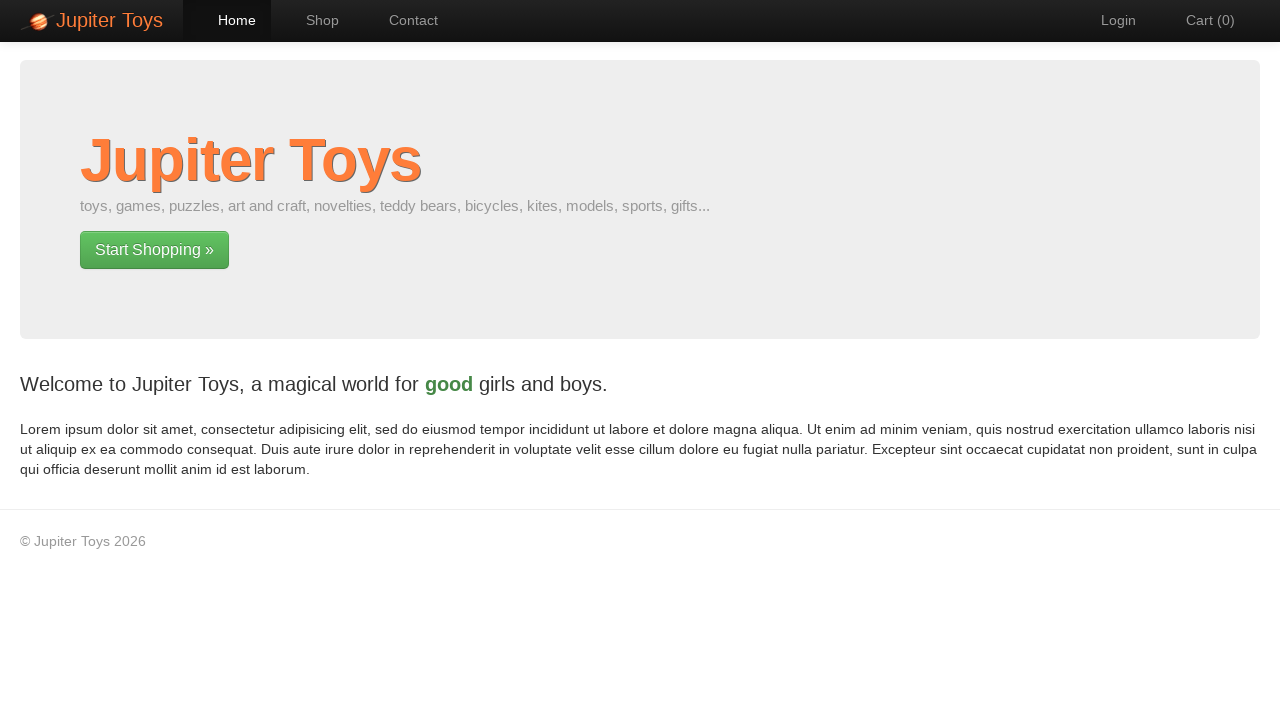

Clicked Start Shopping button to navigate to shop at (154, 250) on text=Start Shopping
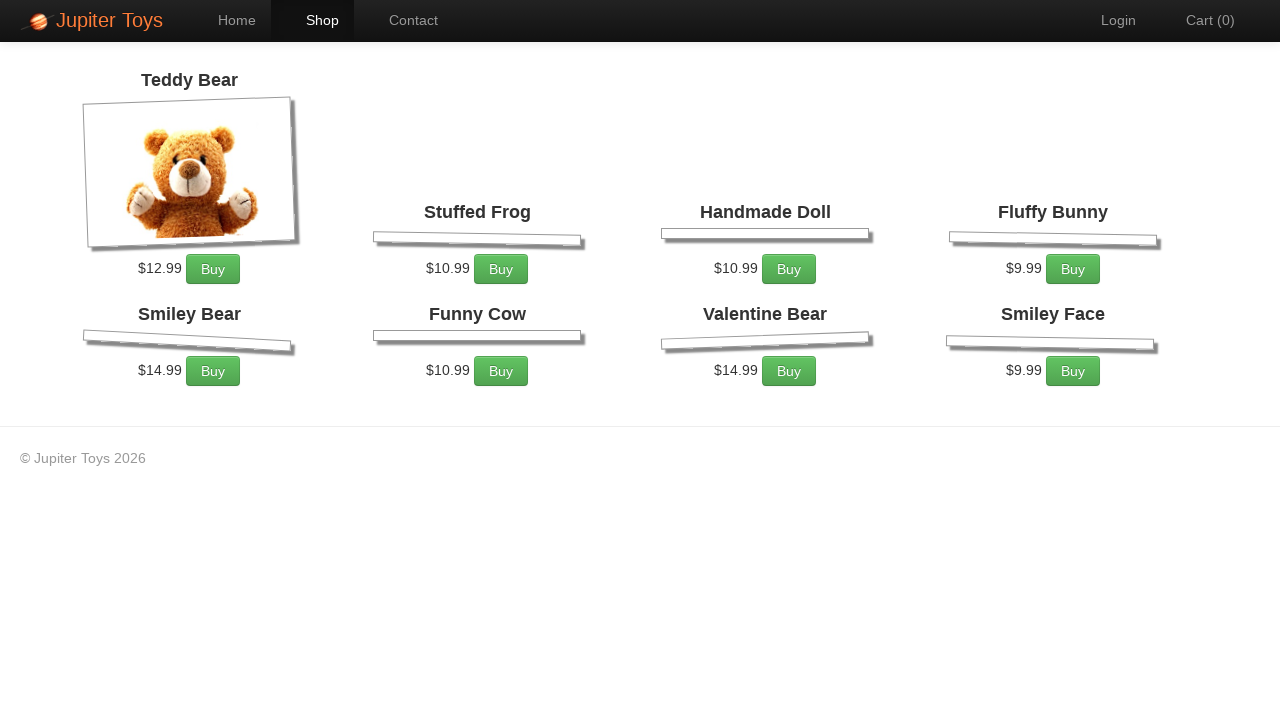

Verified navigation to shop page by URL
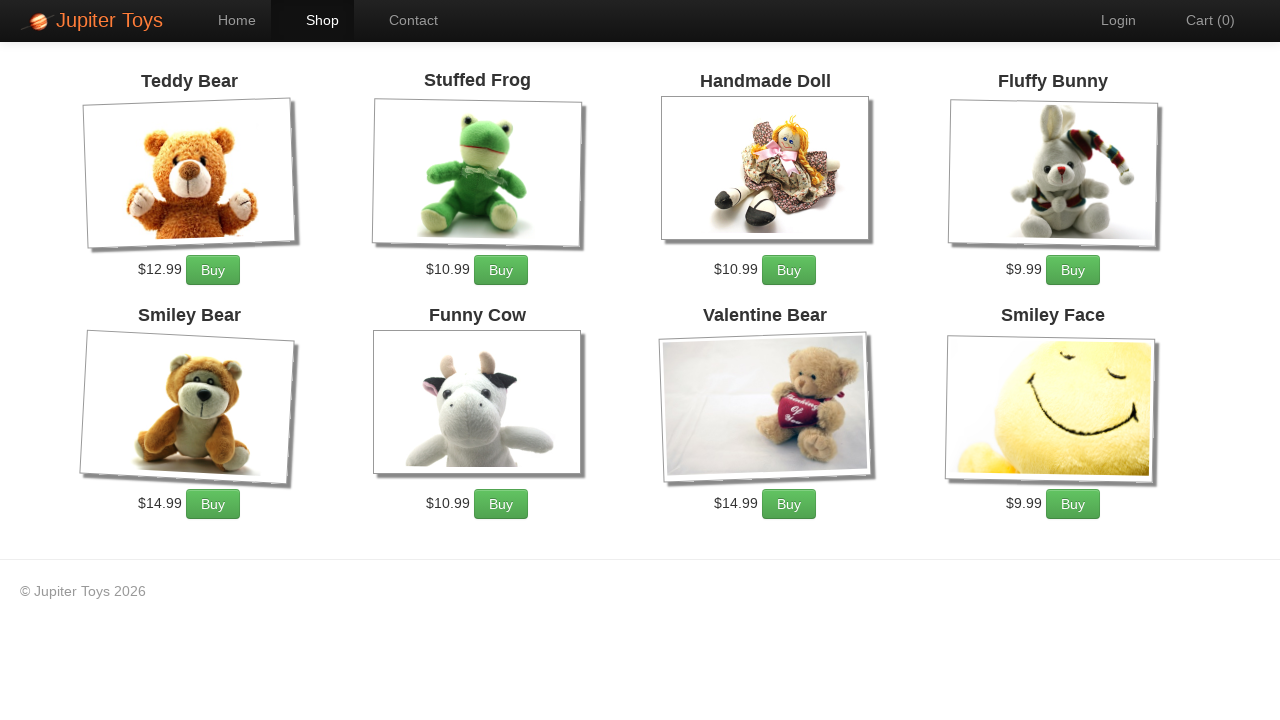

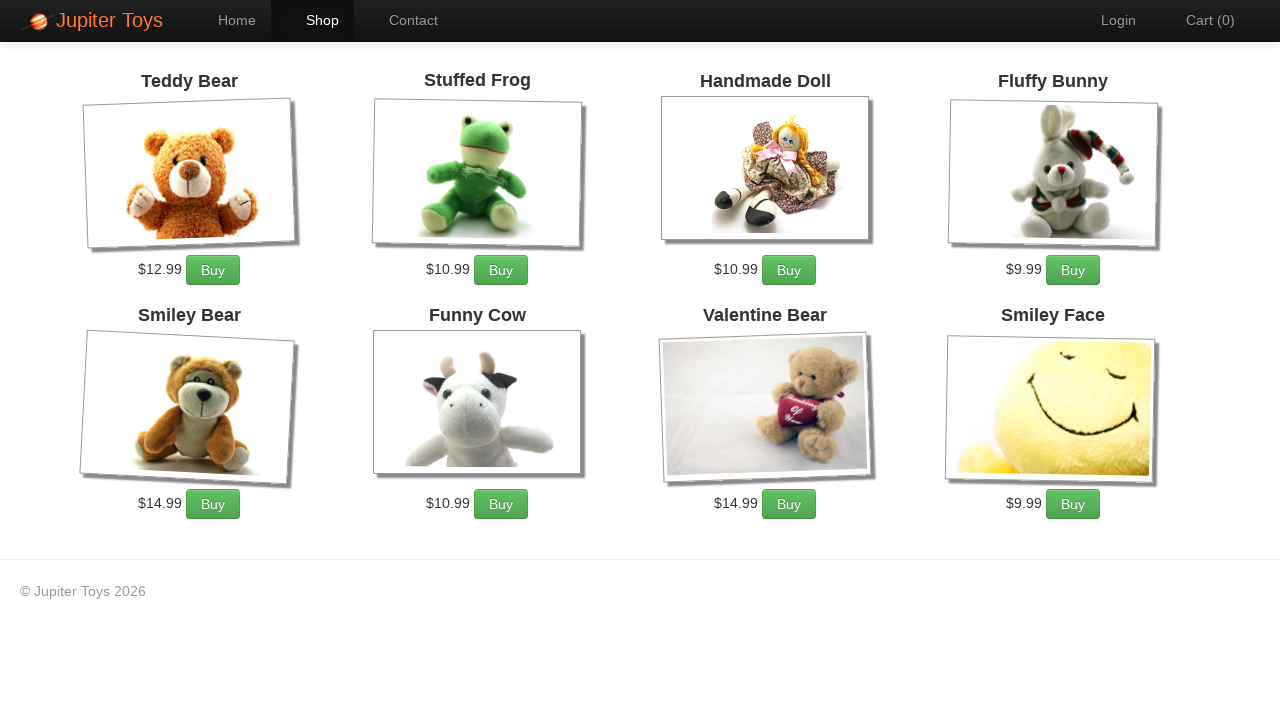